Navigates through multiple Athena Intelligence documentation pages, waiting for each page to fully load including network activity and images.

Starting URL: https://resources.athenaintel.com/docs/applications/chat

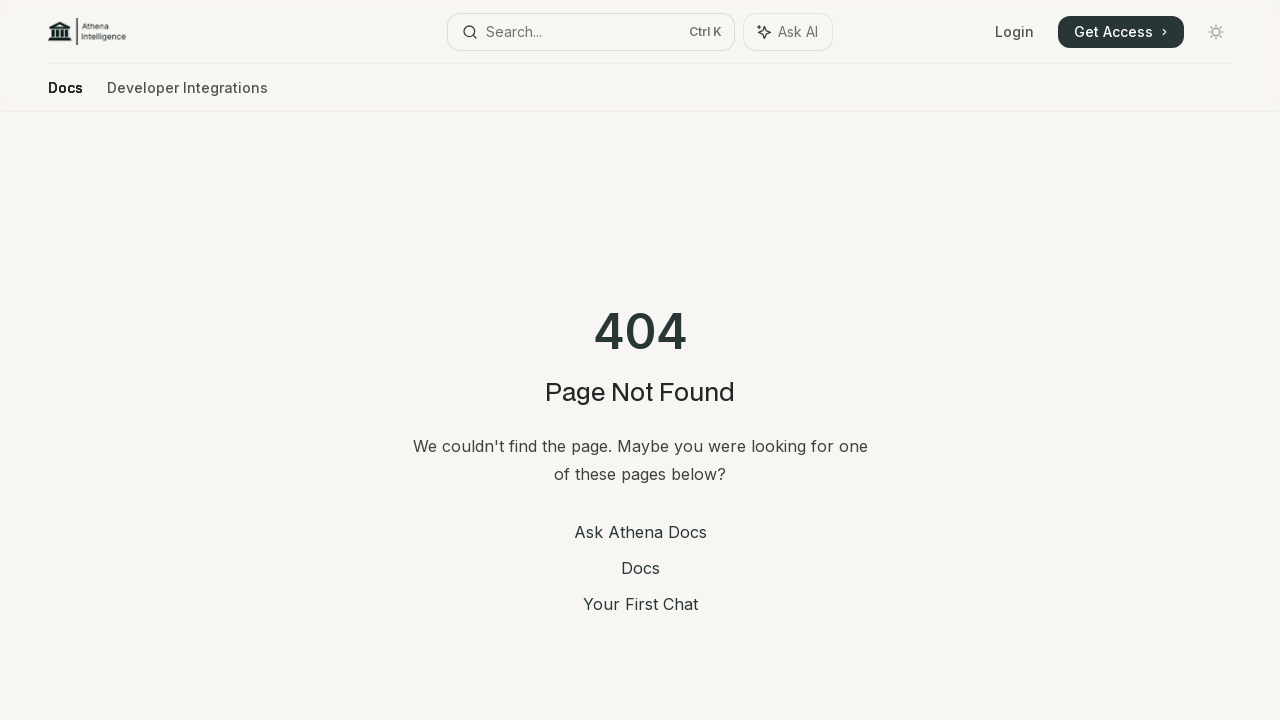

Waited for chat-application page network idle state
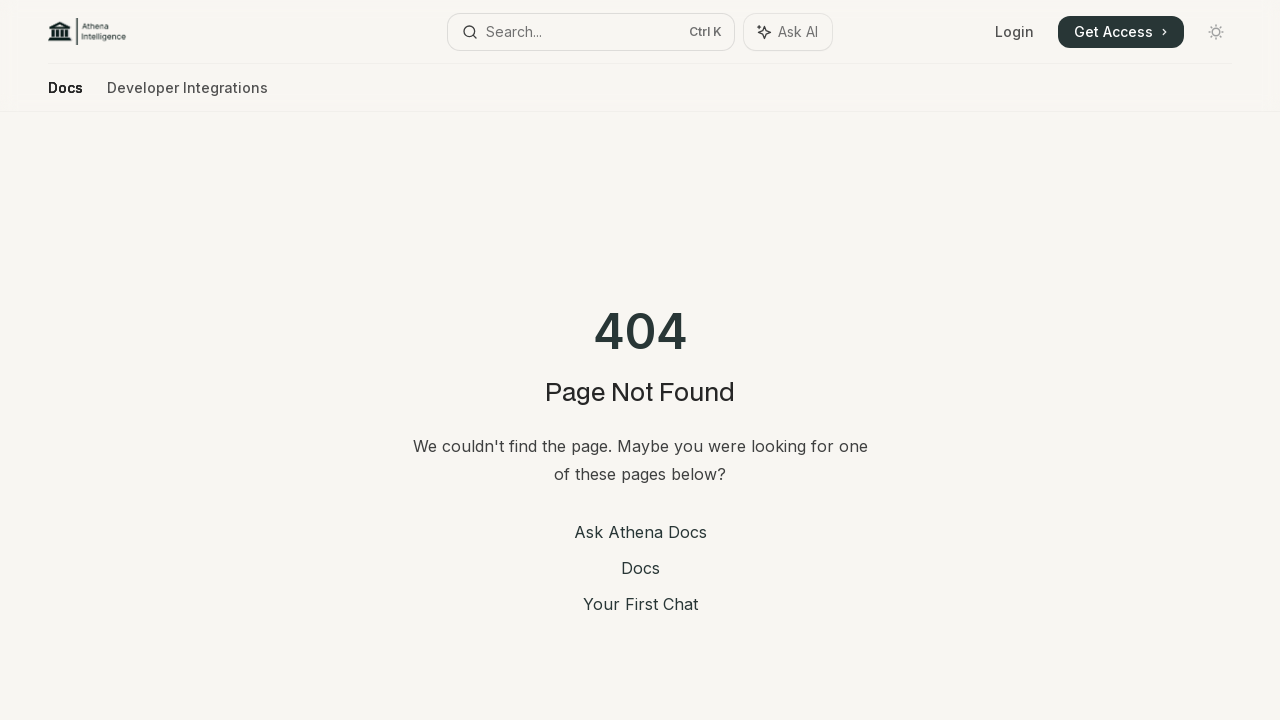

Waited 2000ms for chat-application page to fully render
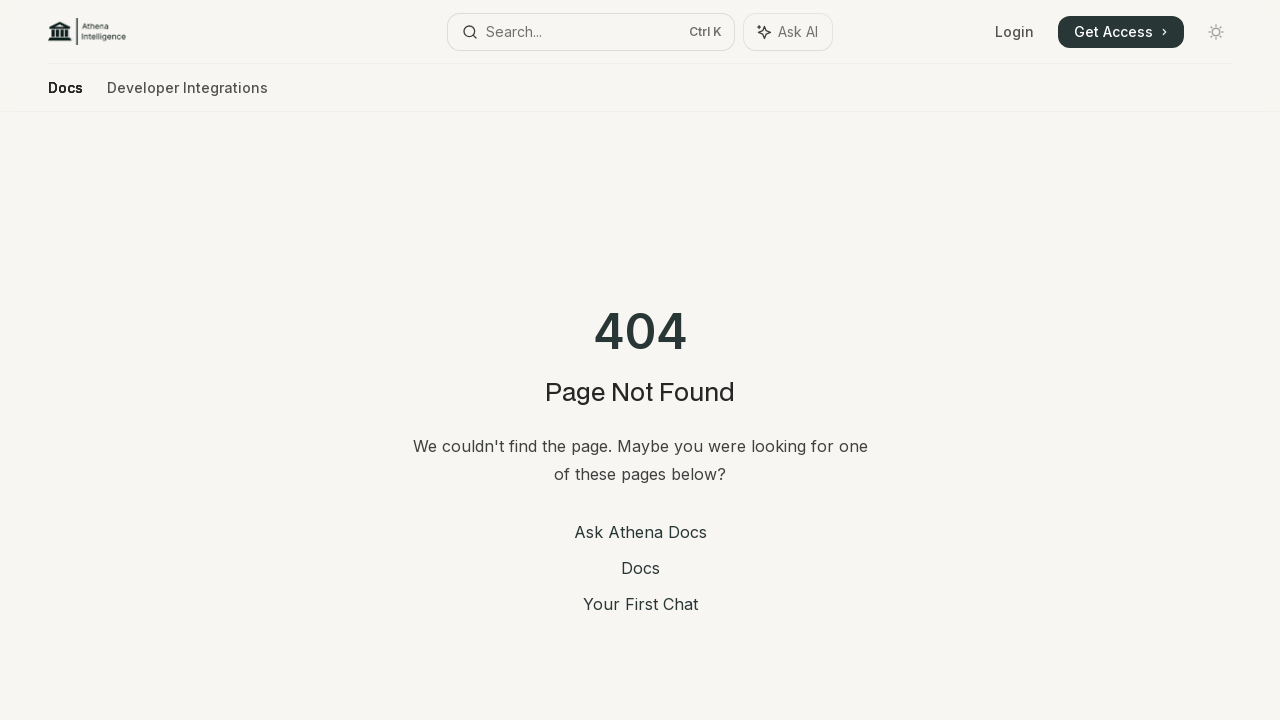

Navigated to notebooks-application page and waited for network idle
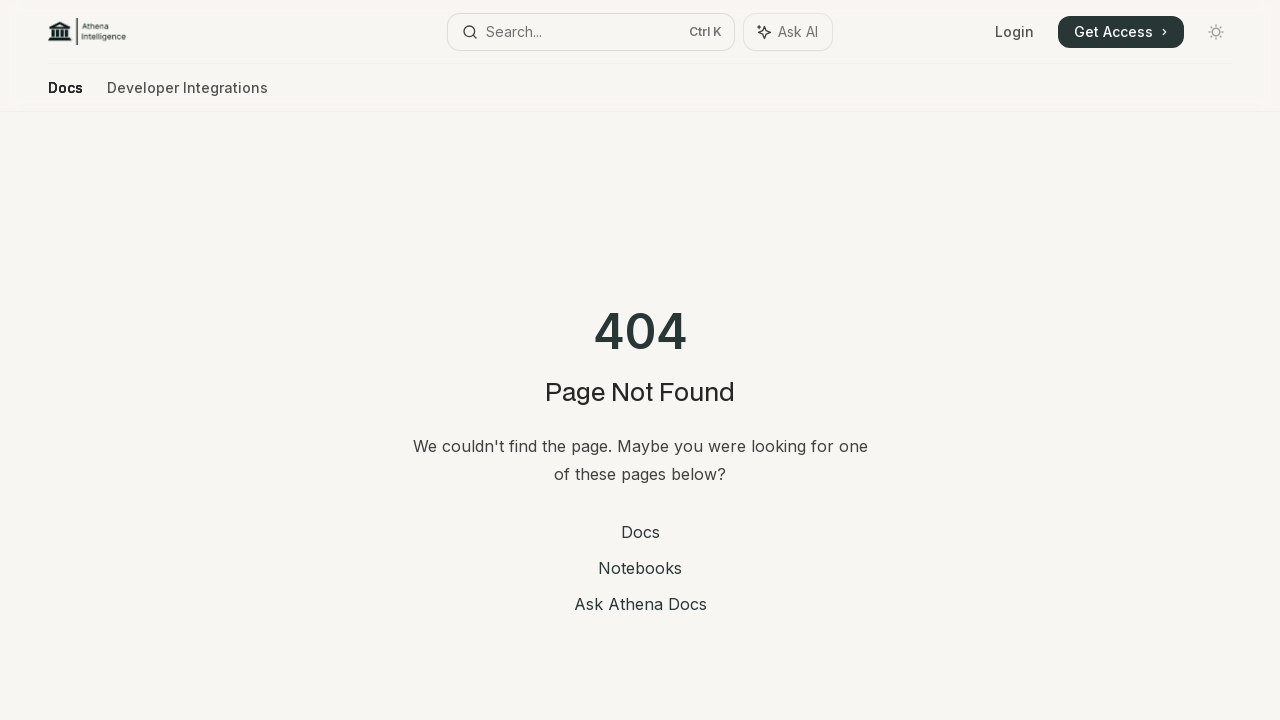

Waited 2000ms for notebooks-application page to fully render
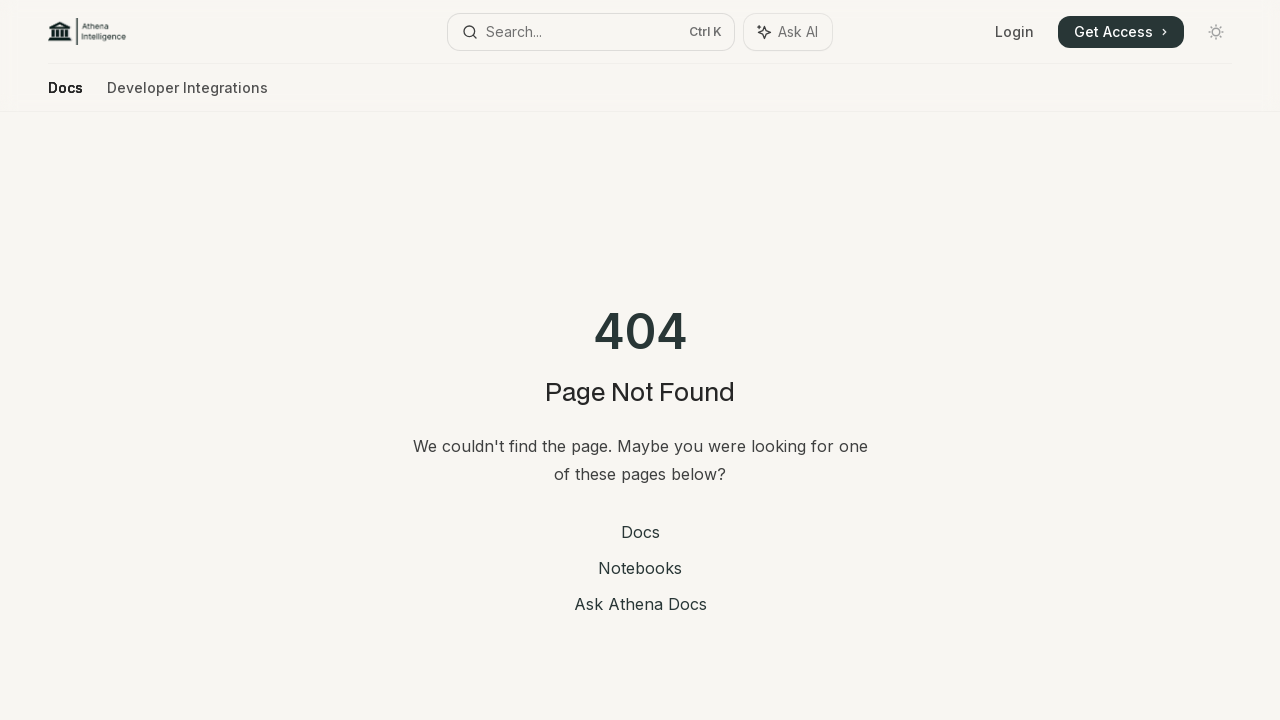

Navigated to workbench page and waited for network idle
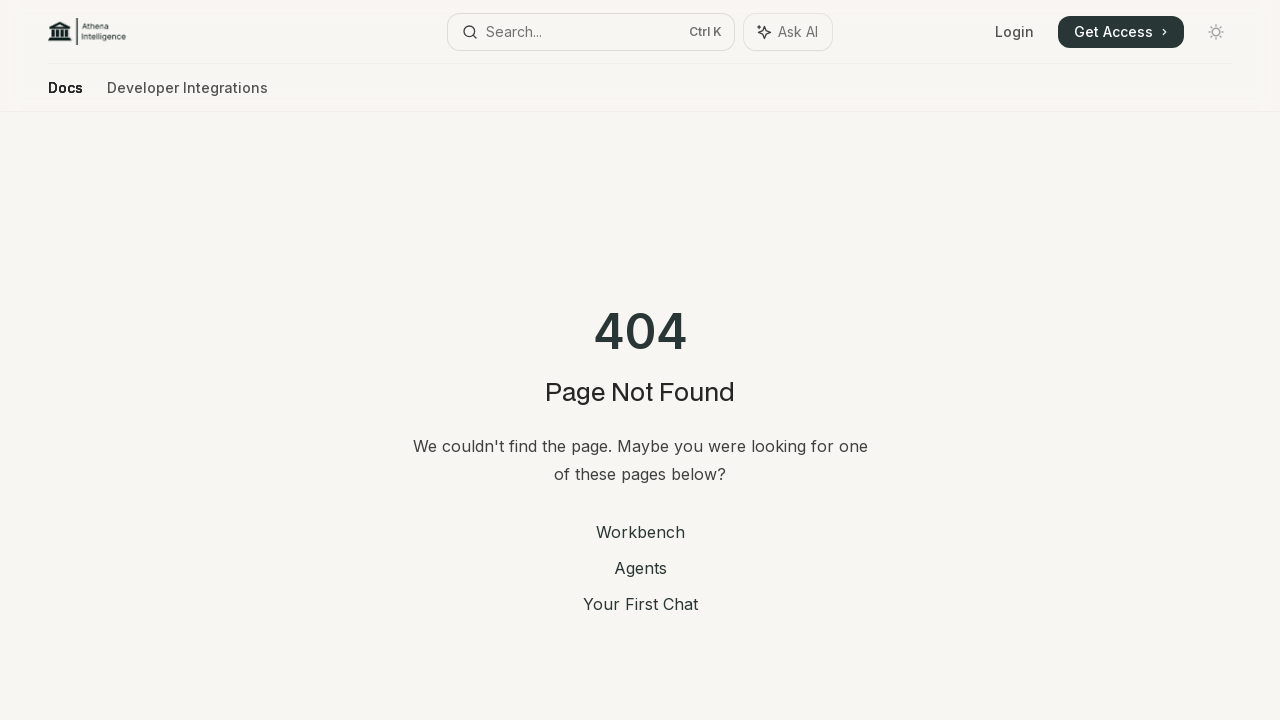

Waited 2000ms for workbench page to fully render
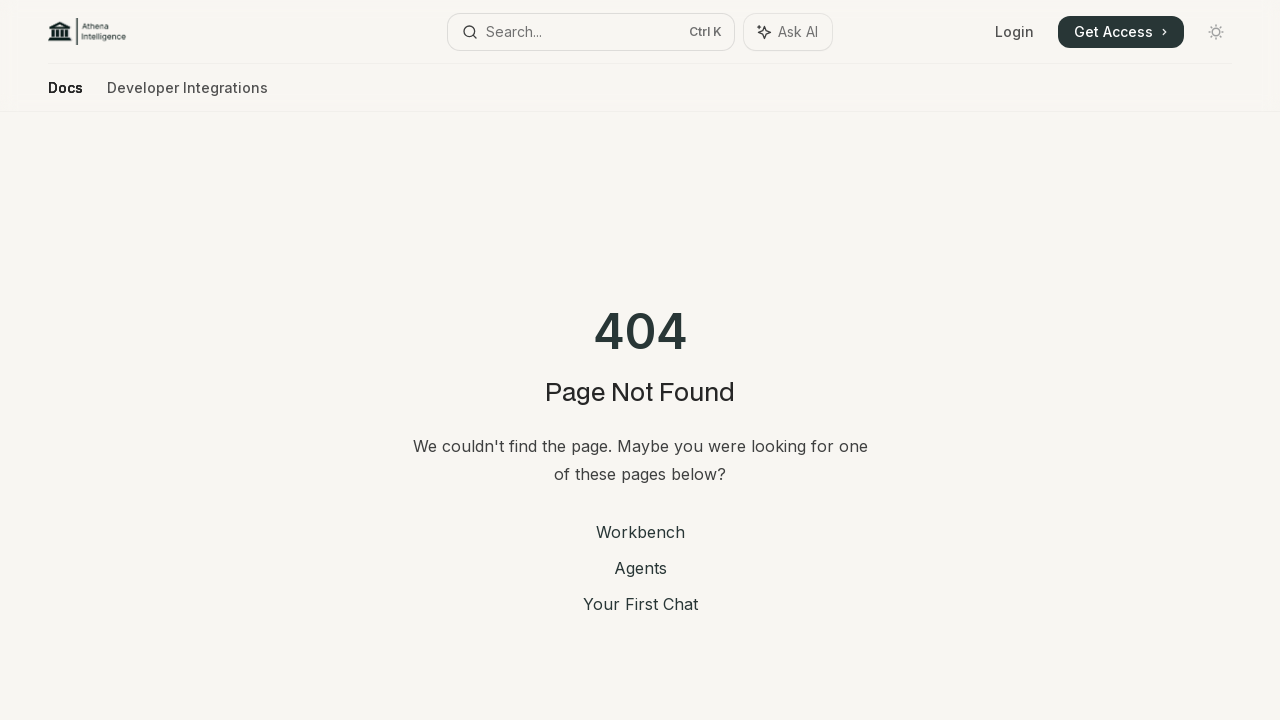

Navigated to using-athena getting-started page and waited for network idle
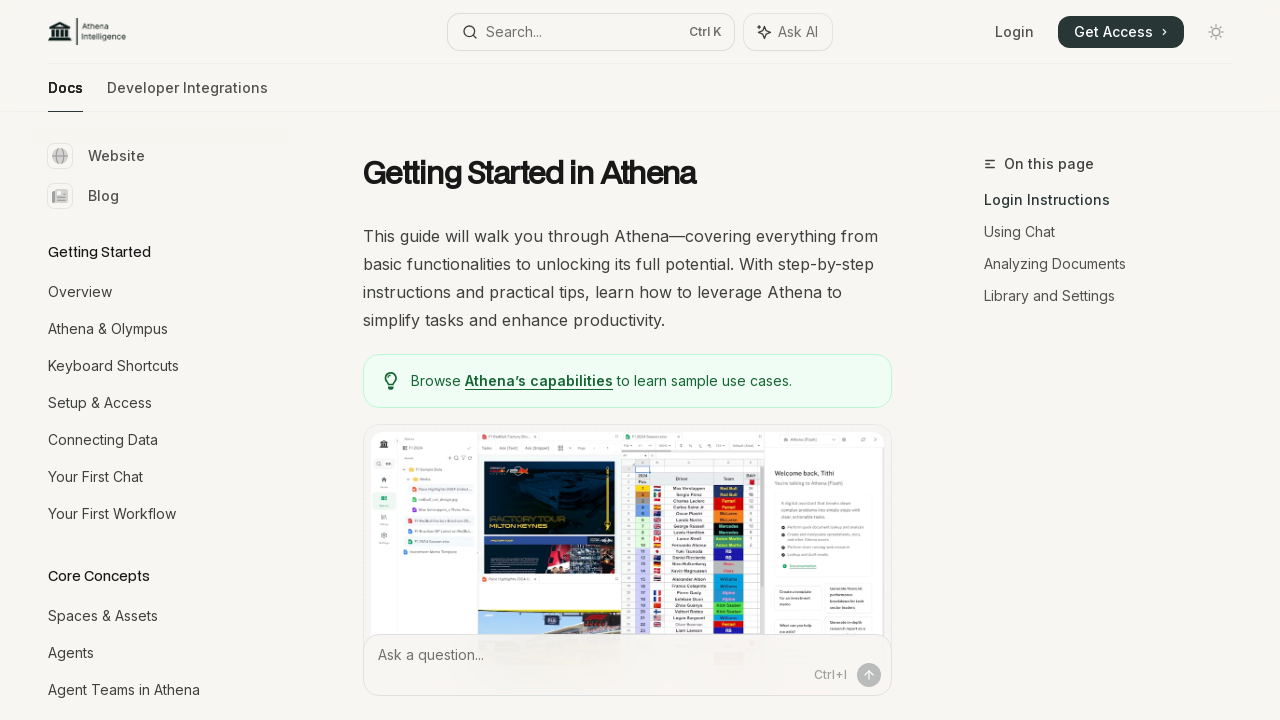

Waited 2000ms for using-athena page to fully render
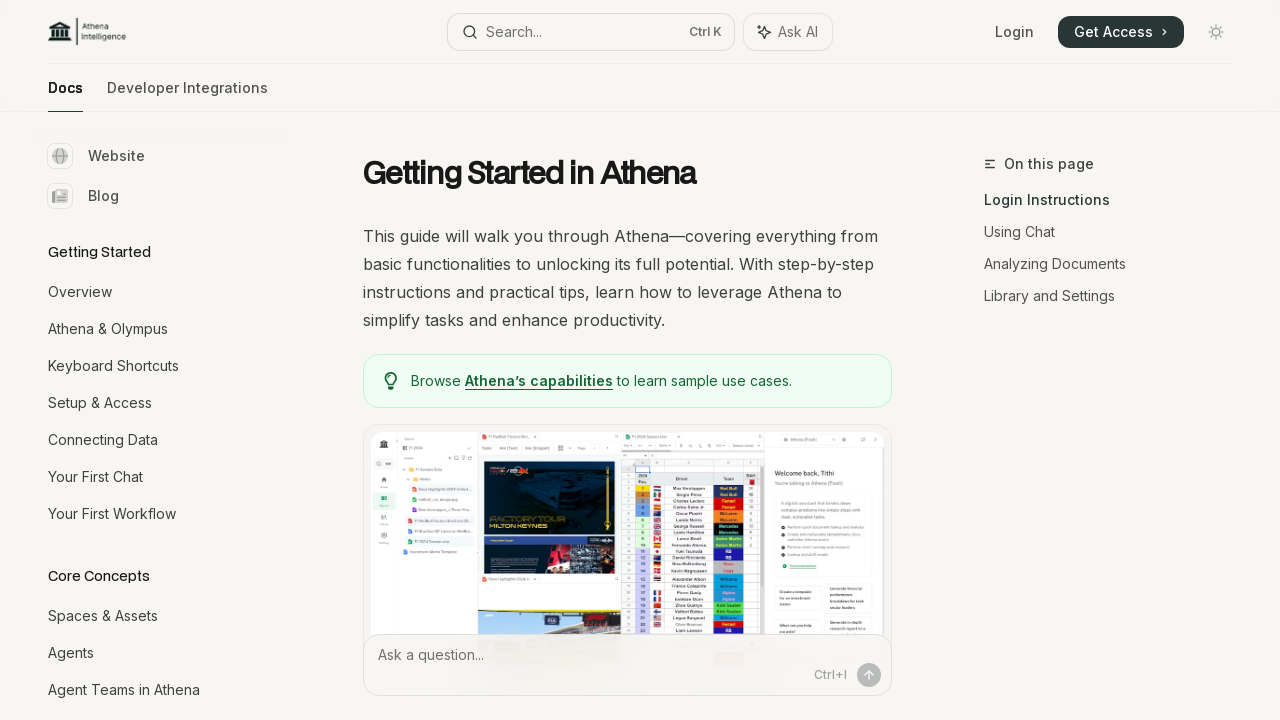

Navigated to working-with-olympus page and waited for network idle
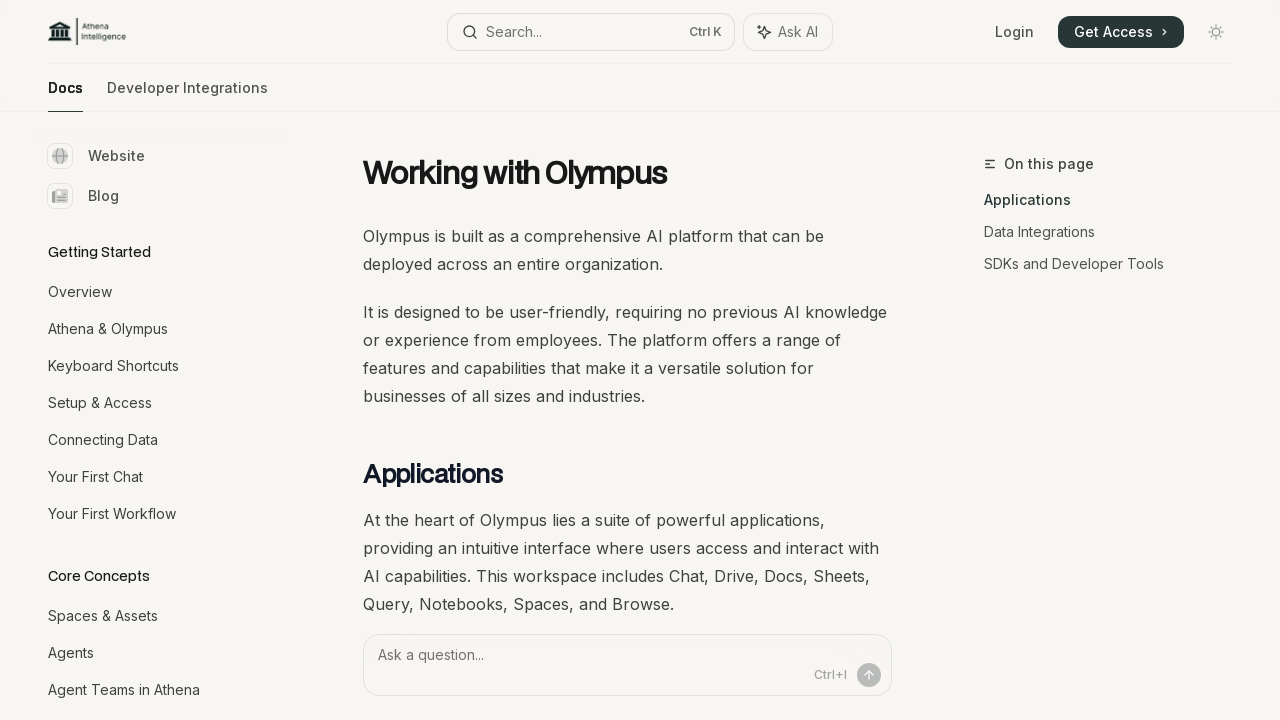

Waited 2000ms for working-with-olympus page to fully render
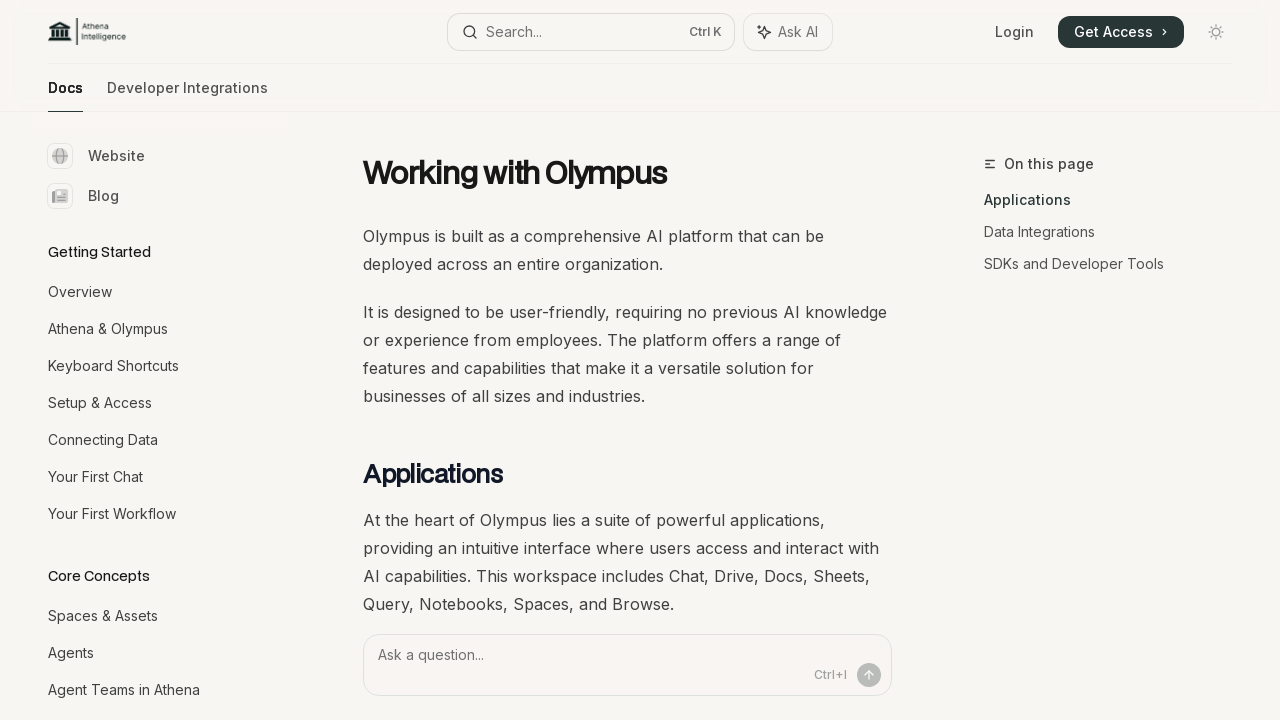

Navigated to voice-features page and waited for network idle
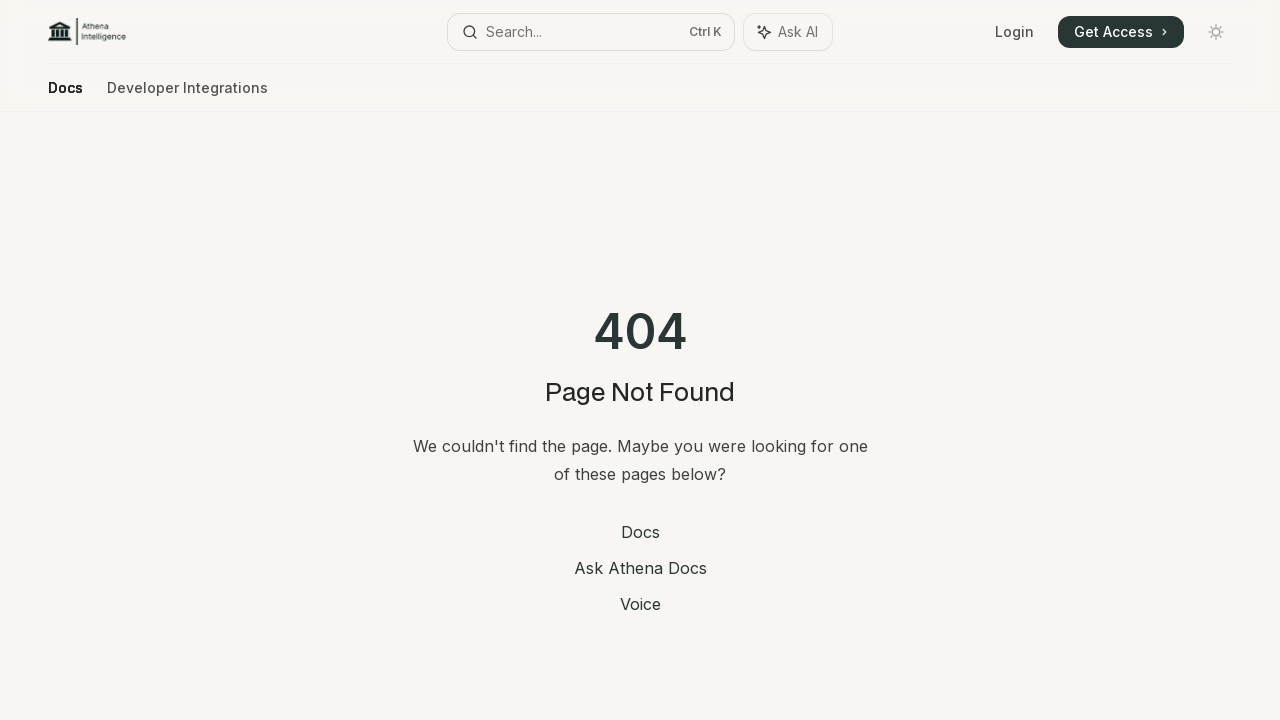

Waited 2000ms for voice-features page to fully render
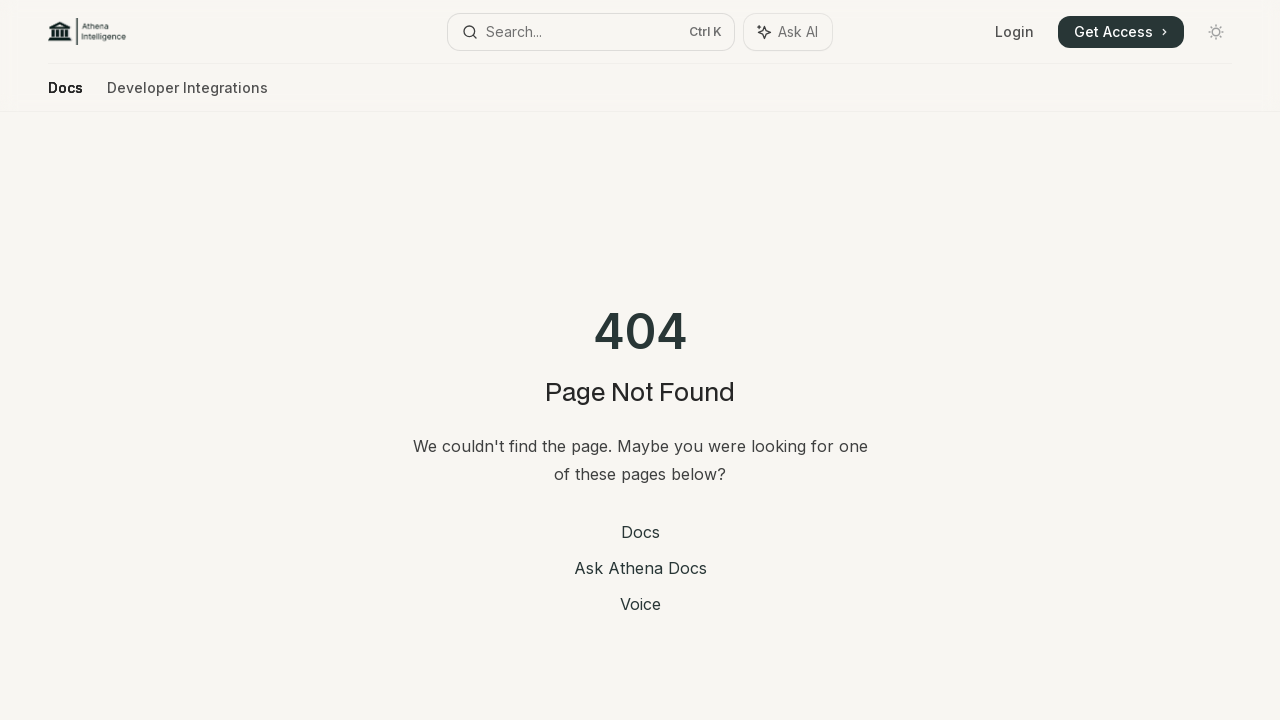

Navigated to olympus-platform page and waited for network idle
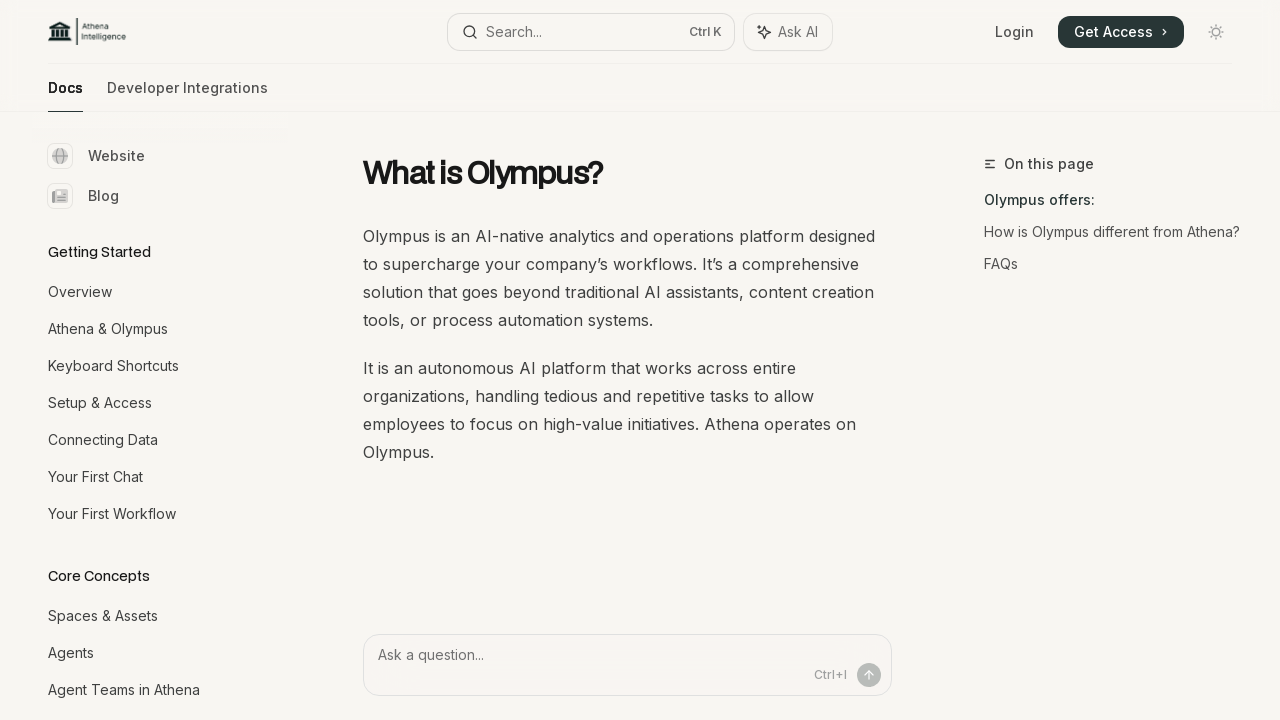

Waited 2000ms for olympus-platform page to fully render
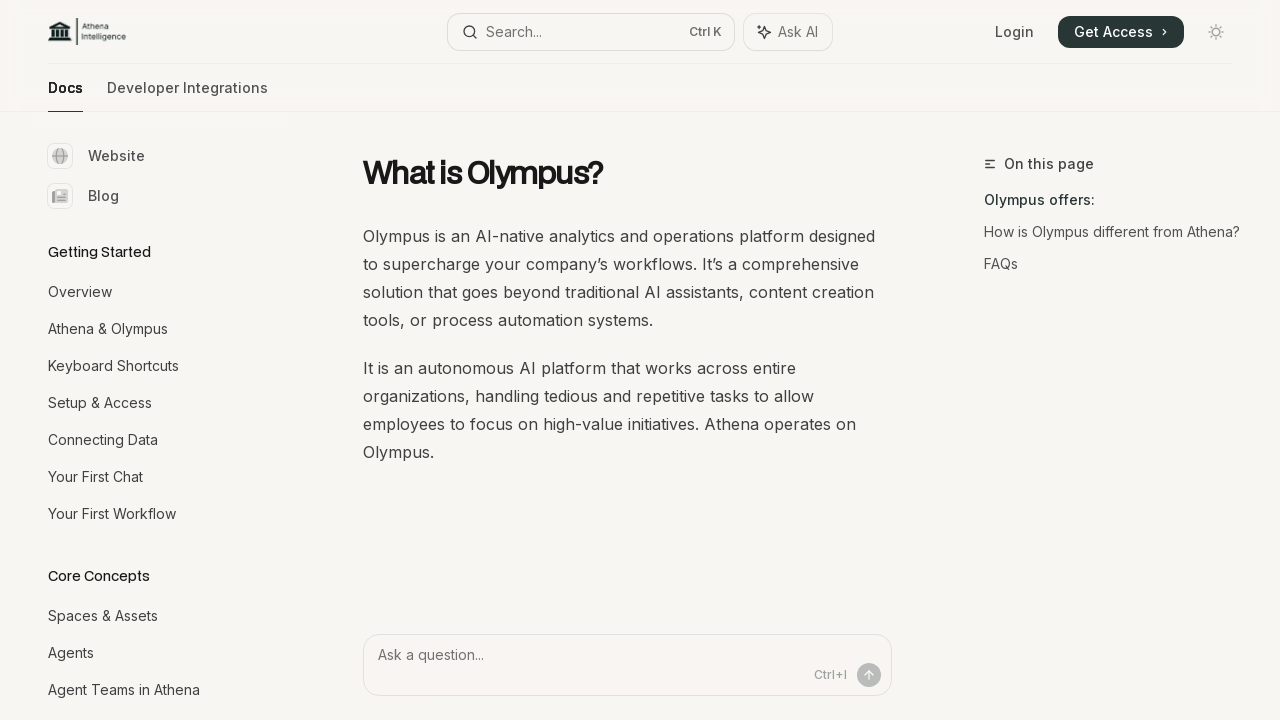

Navigated to athena-agent page and waited for network idle
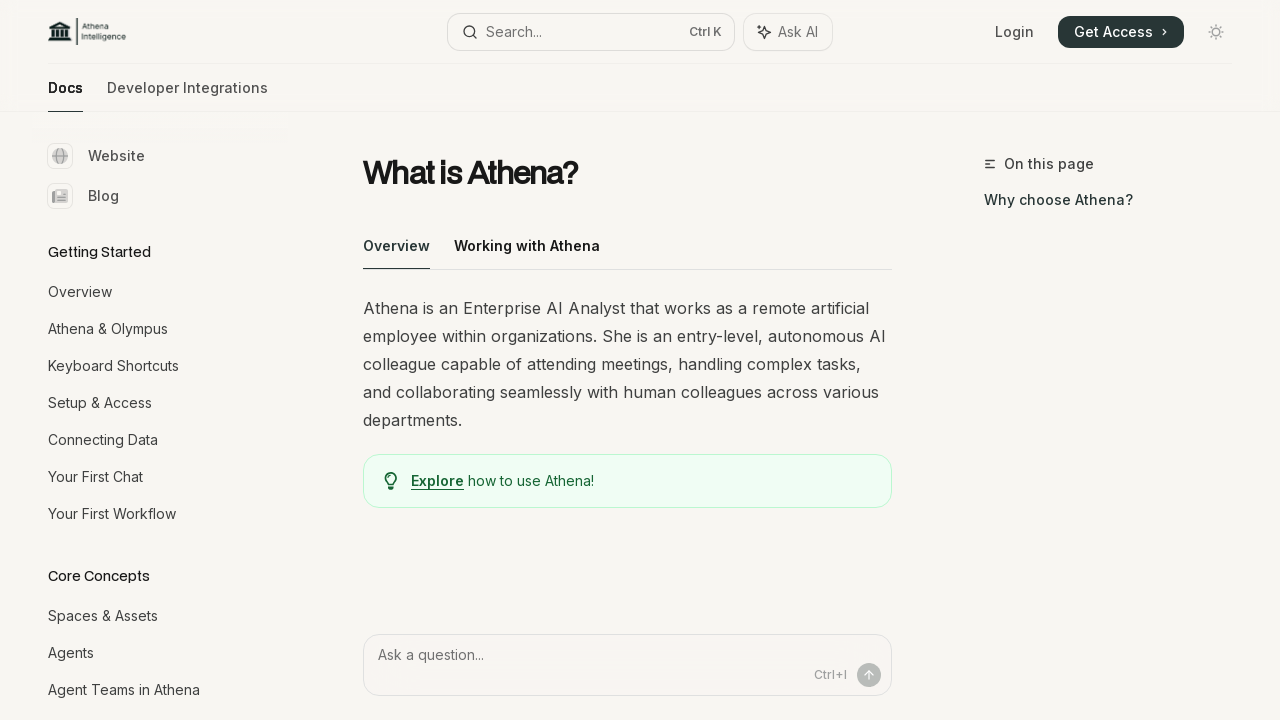

Waited 2000ms for athena-agent page to fully render
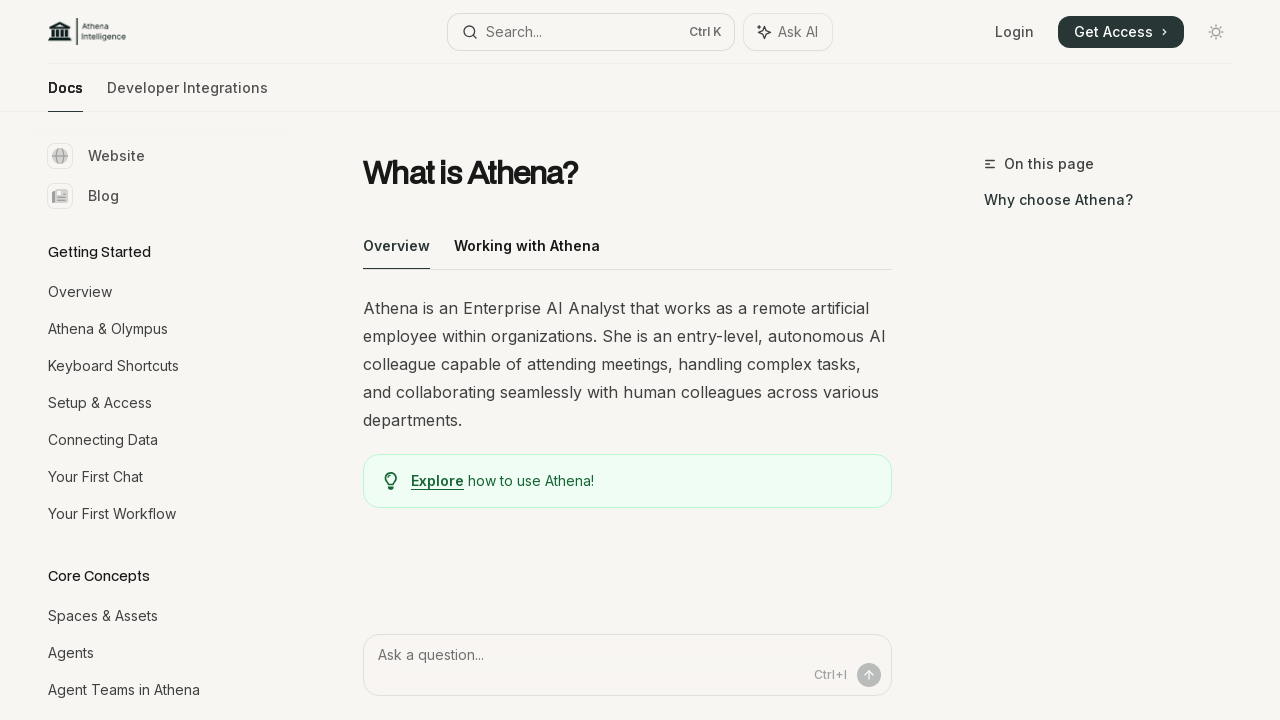

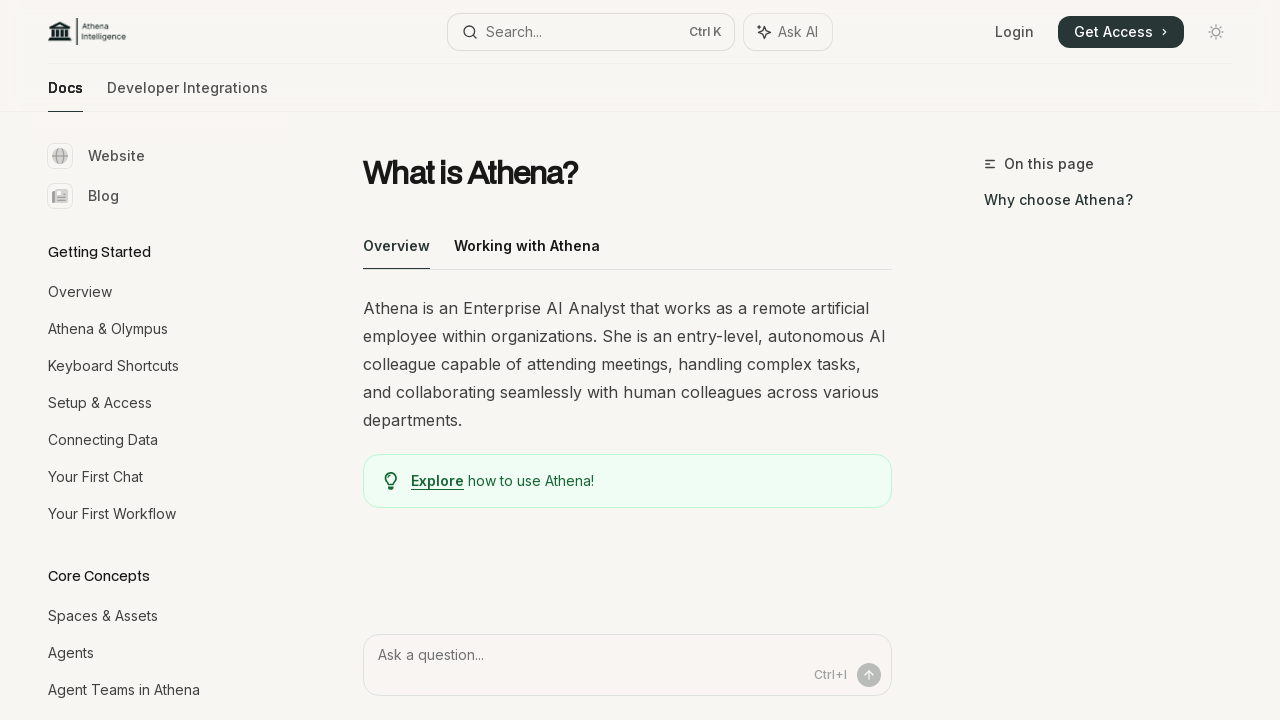